Tests JavaScript alert handling by clicking a button to trigger an alert, accepting it, and verifying the result message is displayed correctly on the page.

Starting URL: http://the-internet.herokuapp.com/javascript_alerts

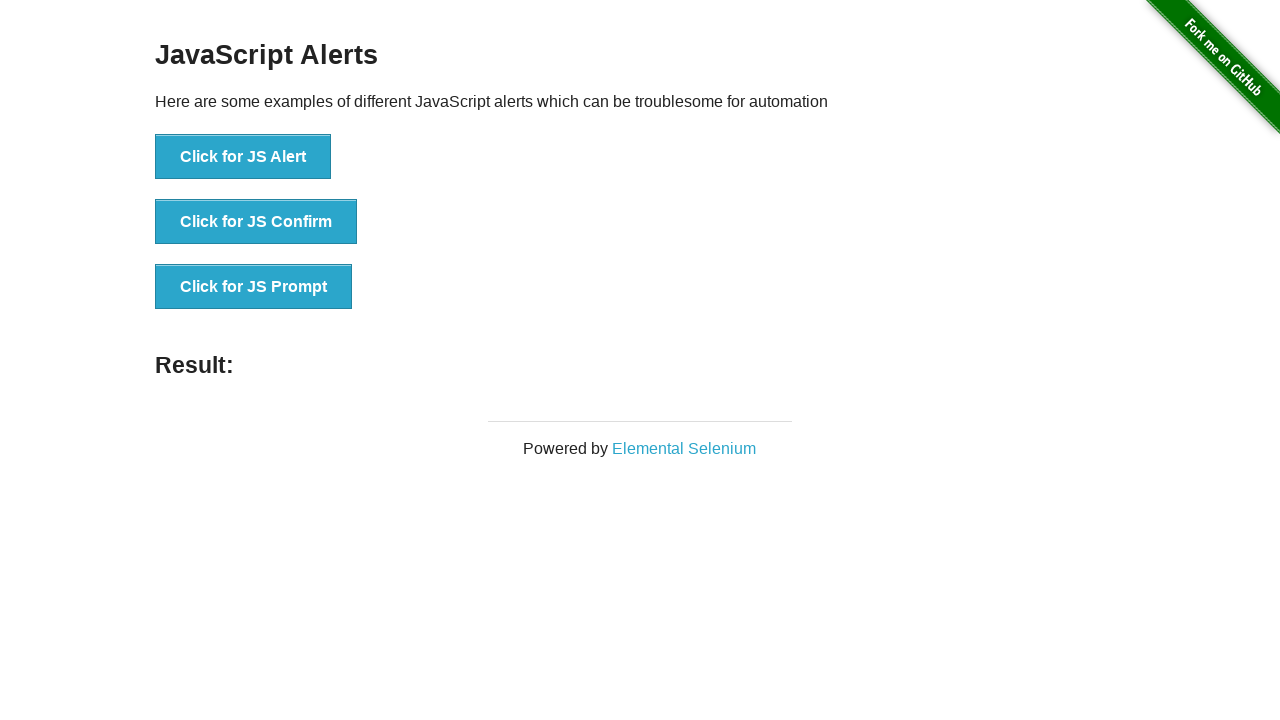

Clicked the first button to trigger JavaScript alert at (243, 157) on ul > li:nth-child(1) > button
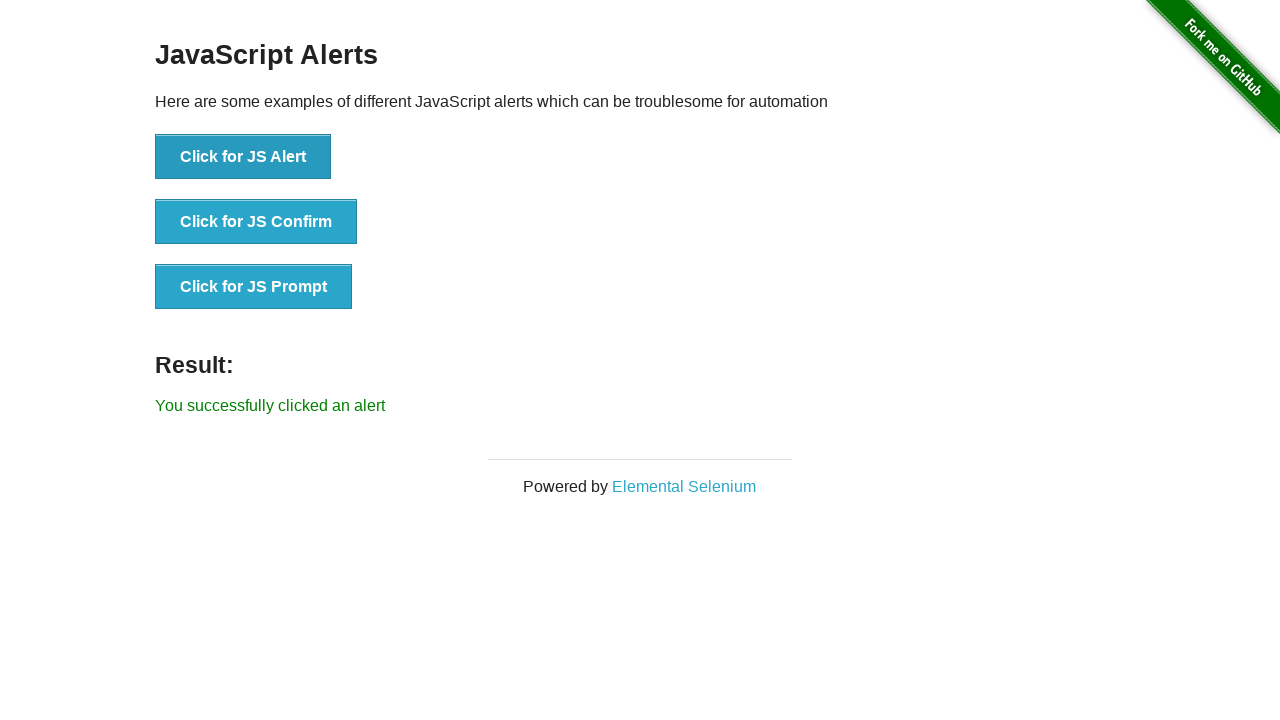

Set up dialog handler to accept alerts
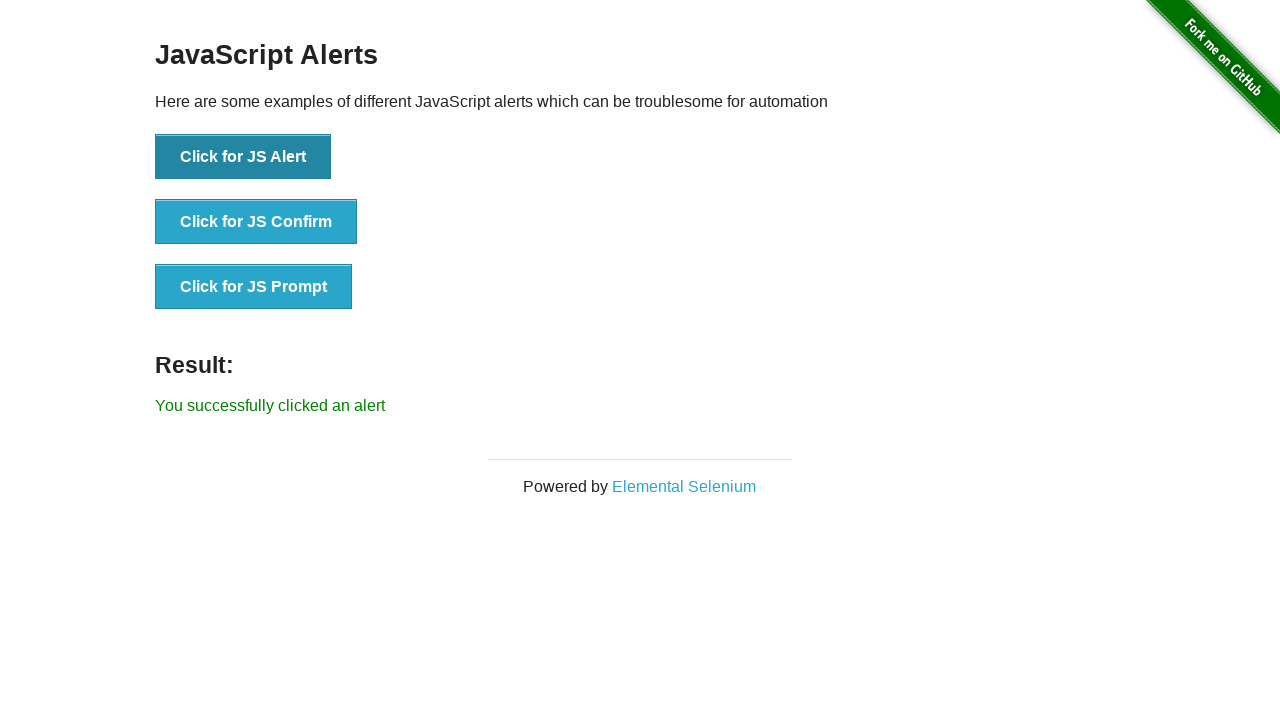

Clicked button again to trigger alert with handler in place at (243, 157) on ul > li:nth-child(1) > button
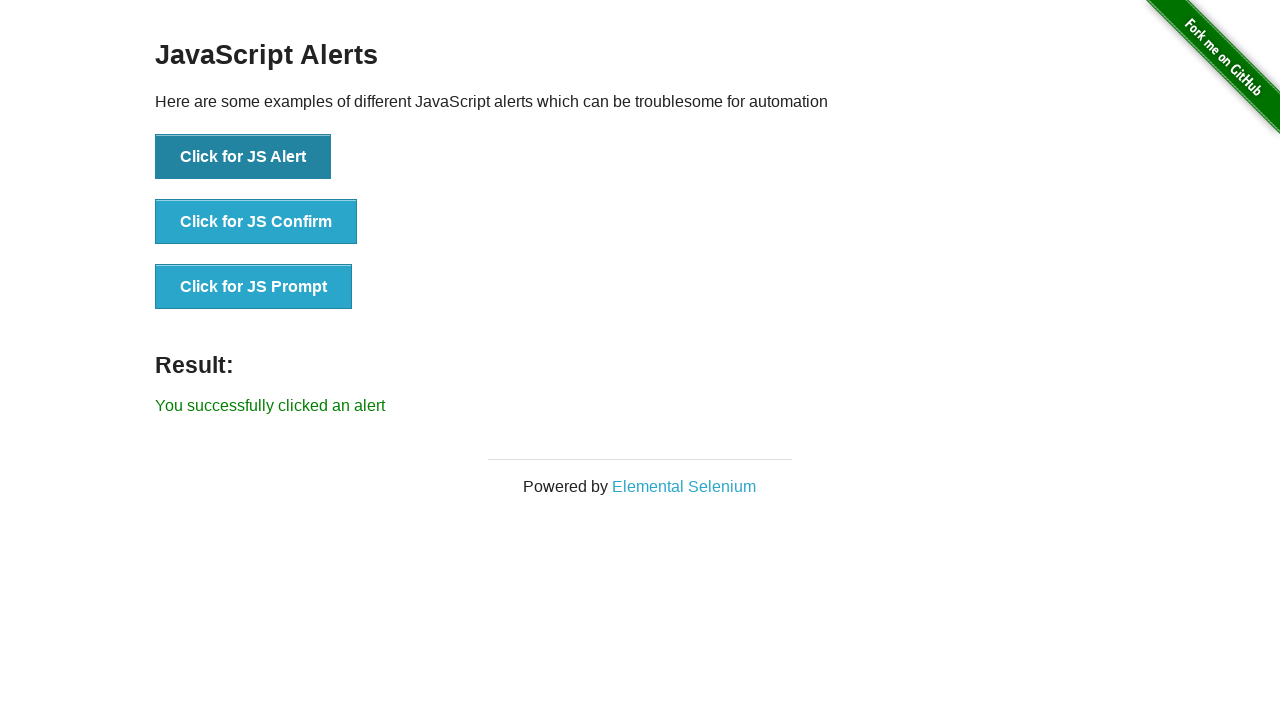

Retrieved result text from page
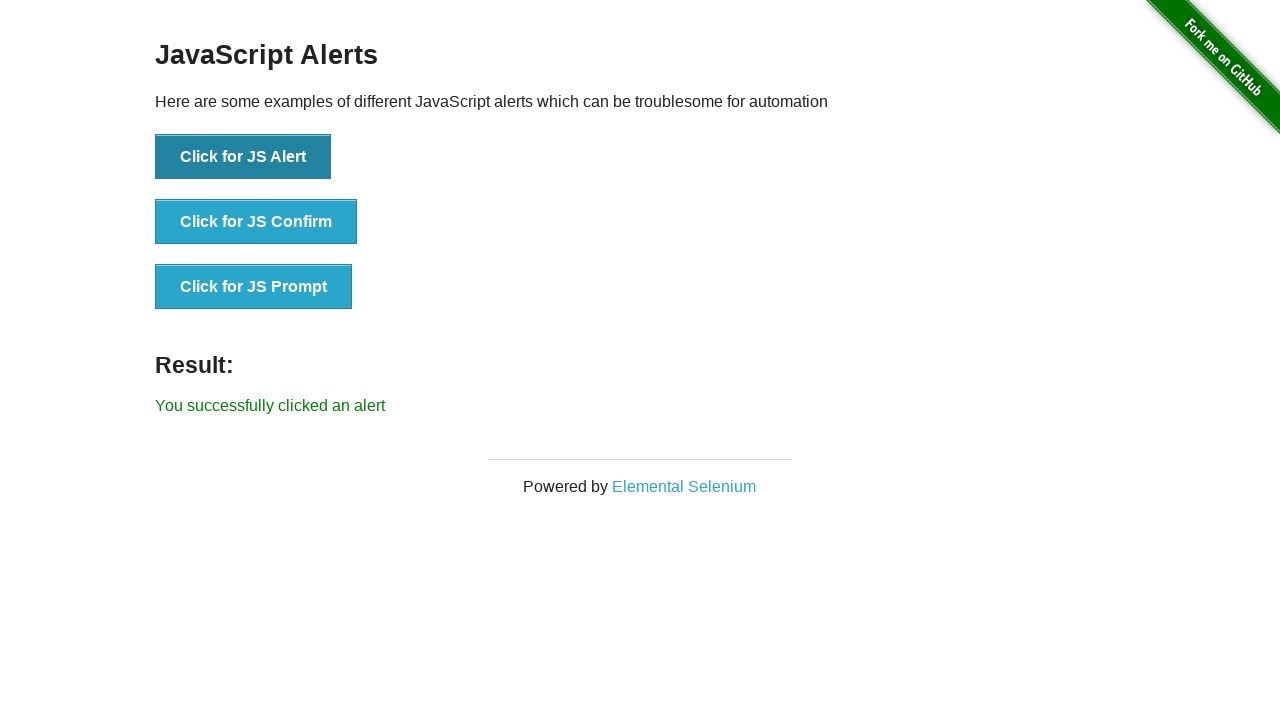

Verified result message matches expected text 'You successfully clicked an alert'
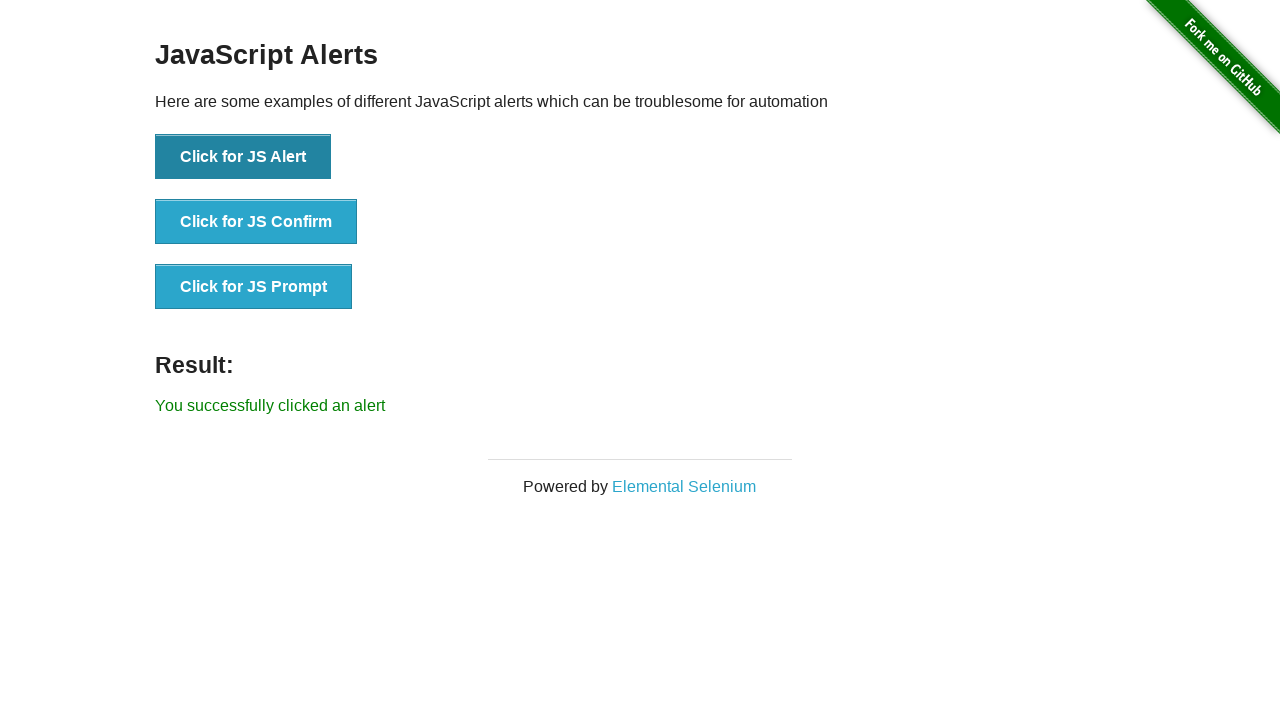

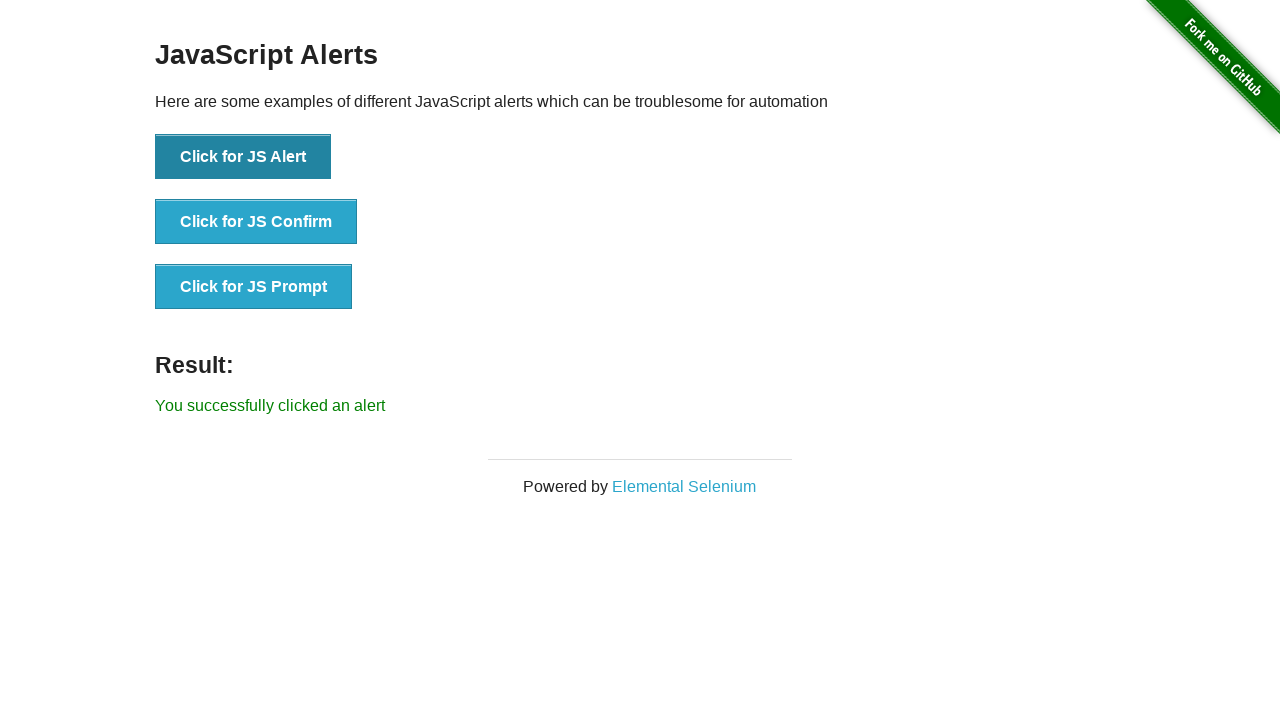